Tests locating and clicking buttons on a challenging DOM page, then retrieves and logs the text from a red button element

Starting URL: https://the-internet.herokuapp.com/challenging_dom

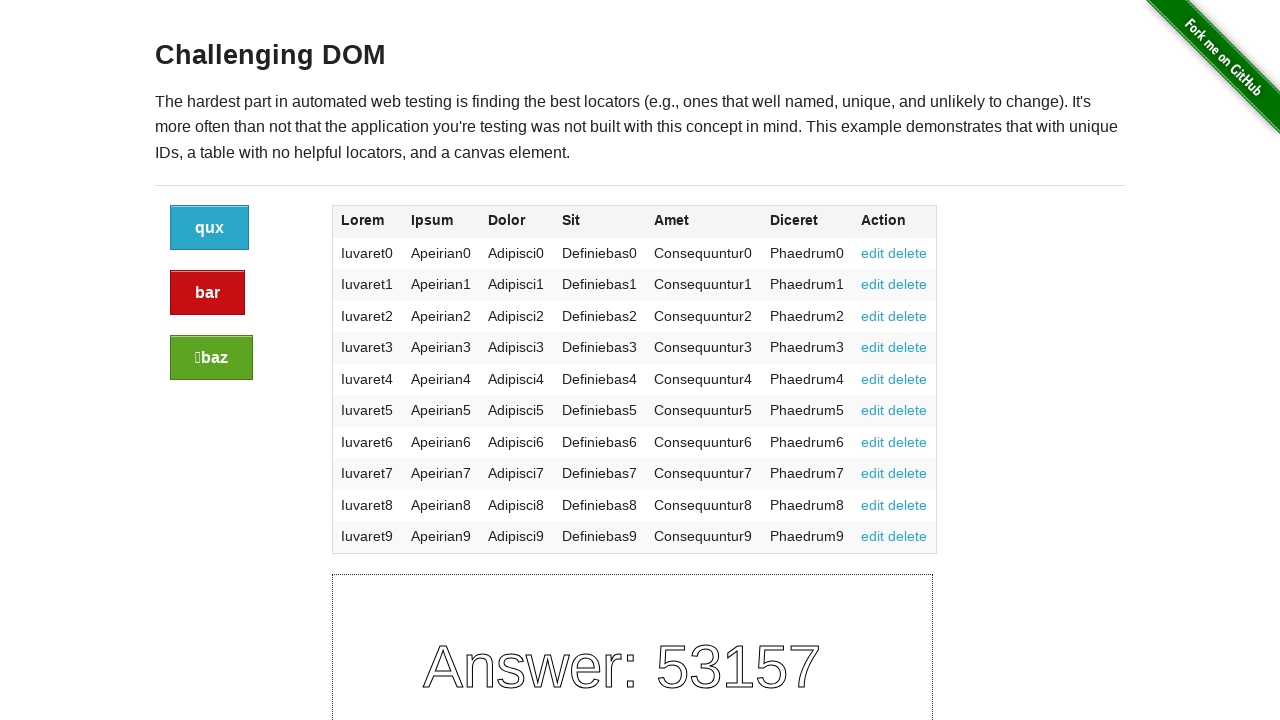

Clicked the green button at (210, 228) on a.button:not(.alert):not(.success)
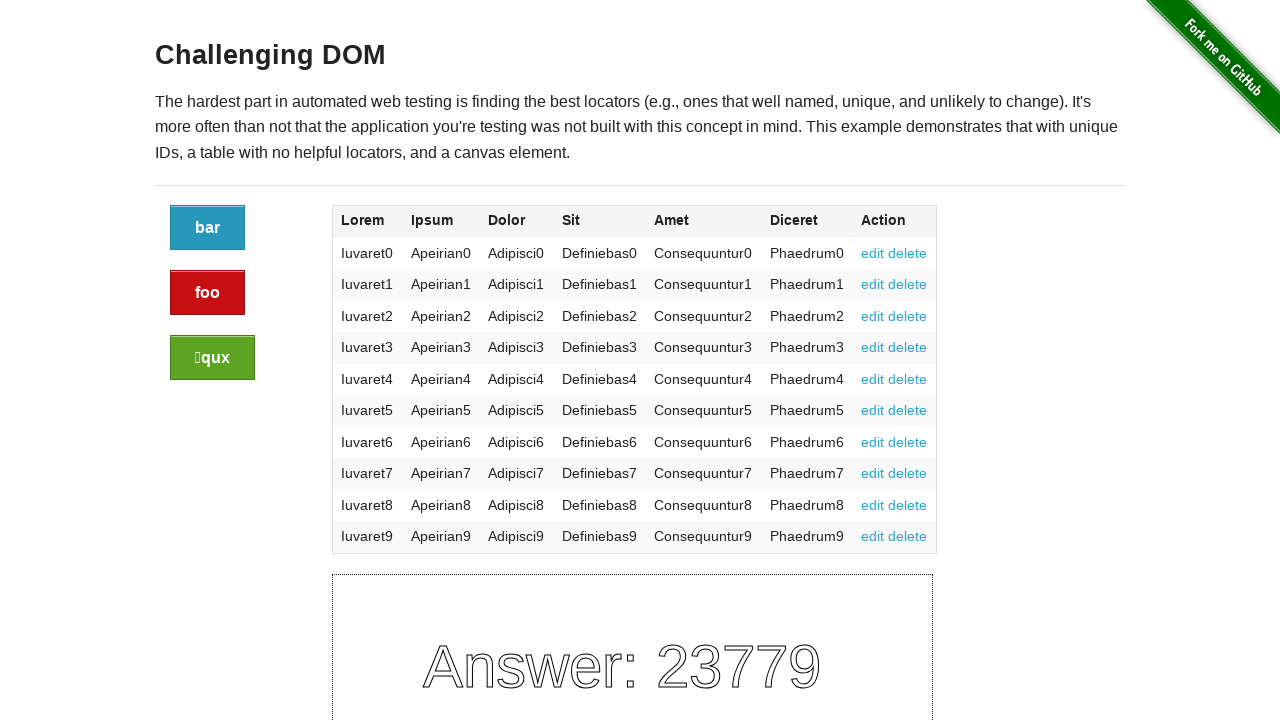

Clicked the blue button at (208, 293) on a.button.alert
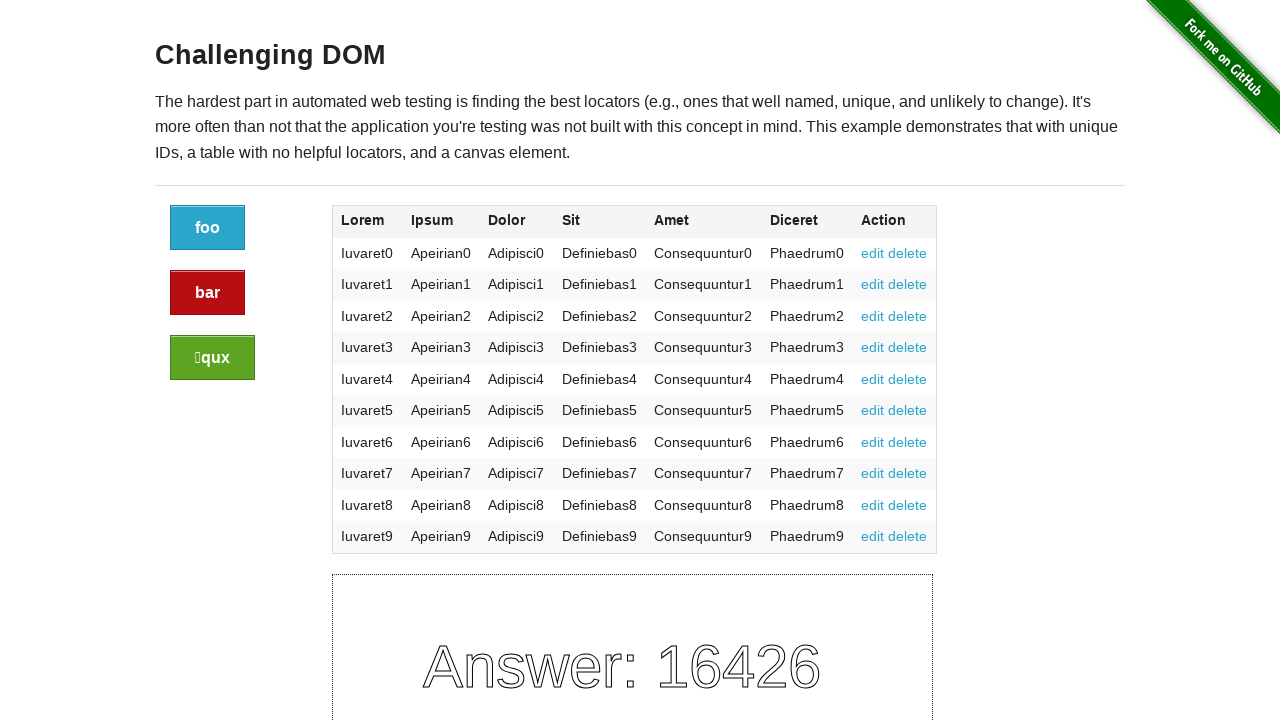

Retrieved text content from red button
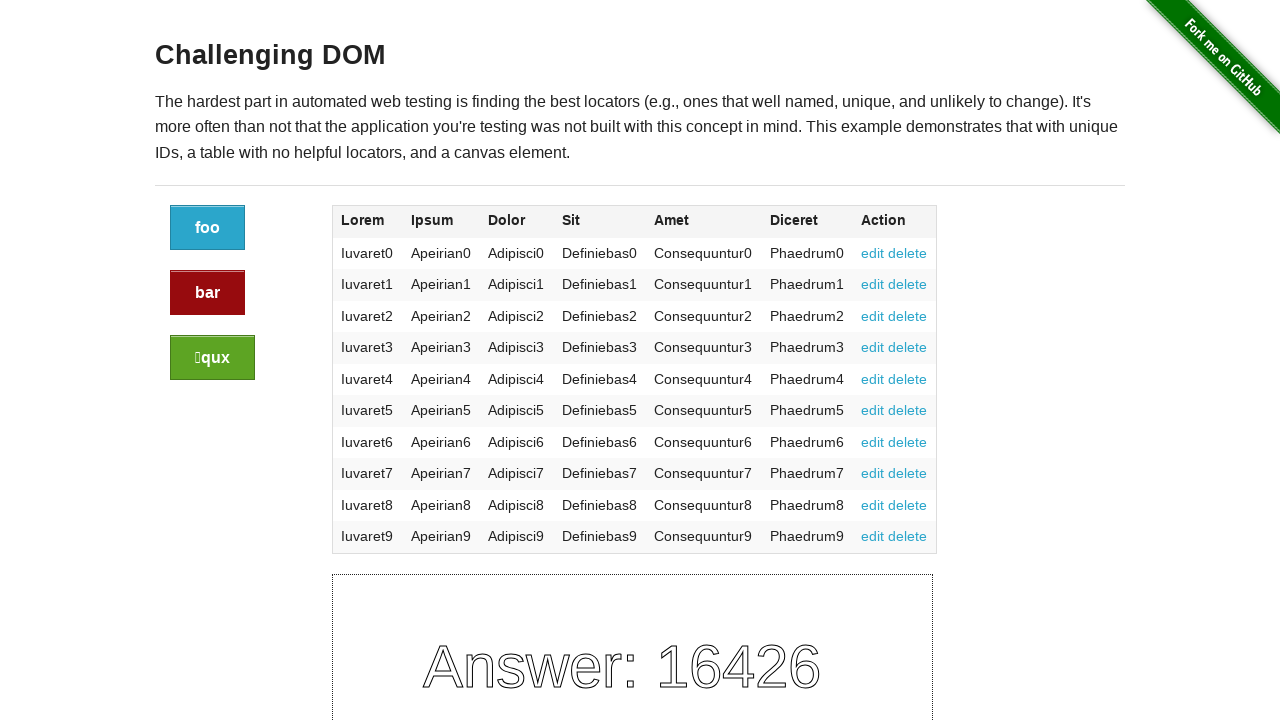

Logged red button text: bar
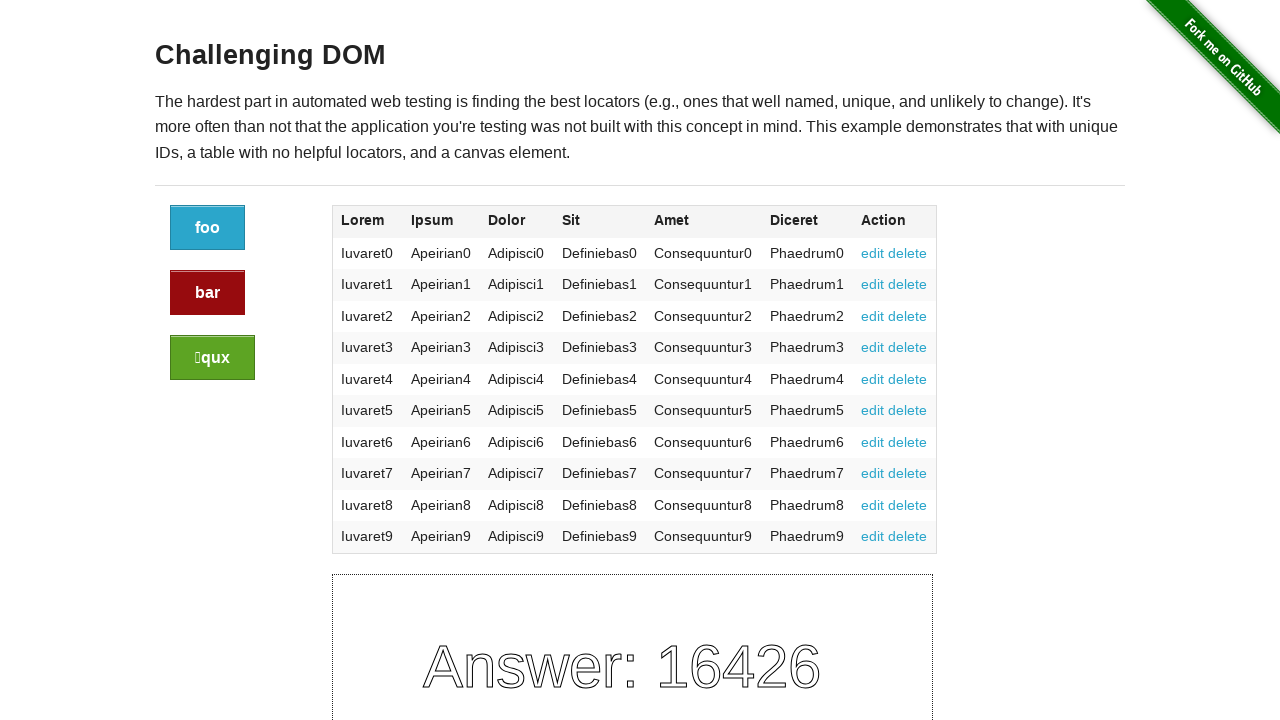

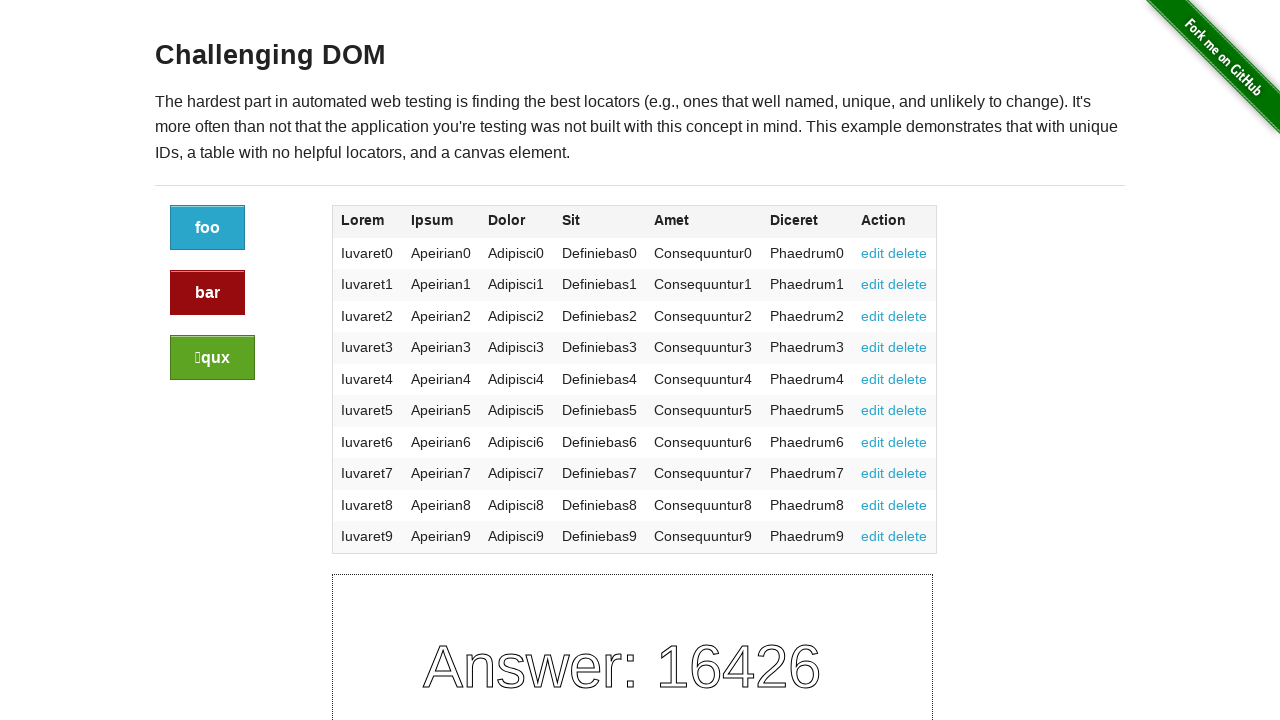